Tests that the large modal dialog opens and closes correctly

Starting URL: https://demoqa.com/elements

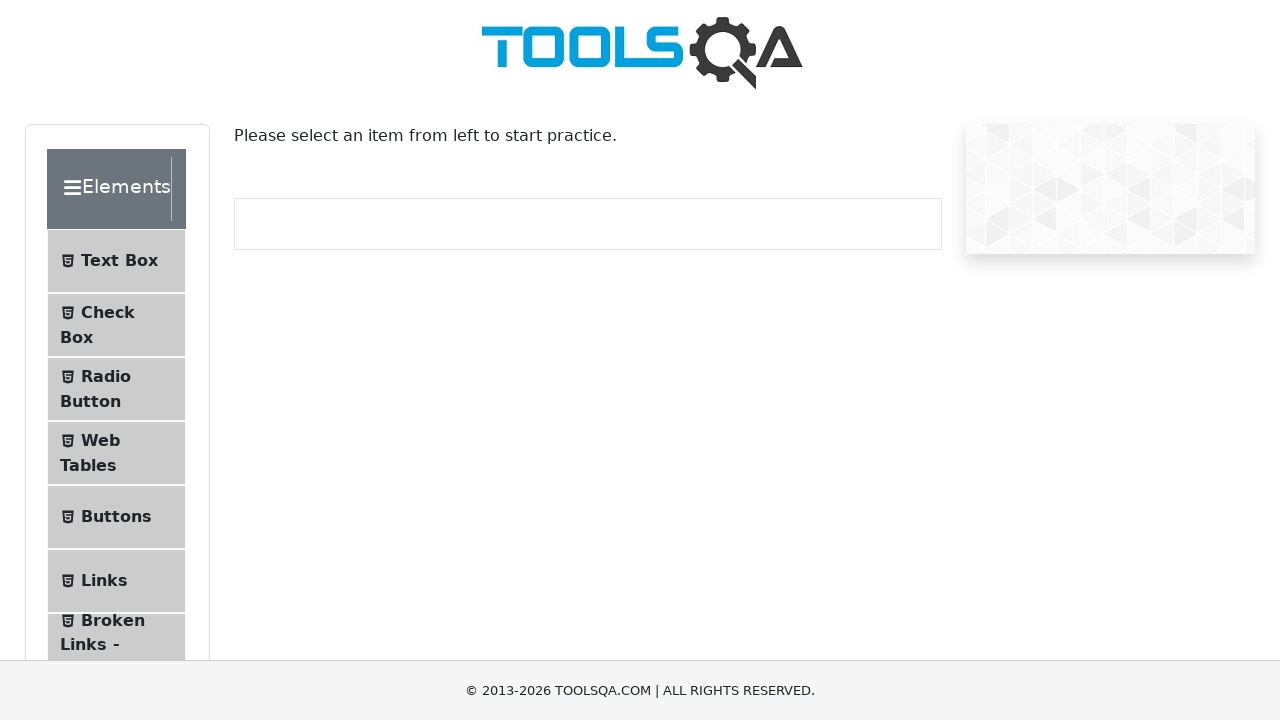

Clicked on 'Alerts, Frame & Windows' section at (107, 360) on internal:text="Alerts, Frame & Windows"i
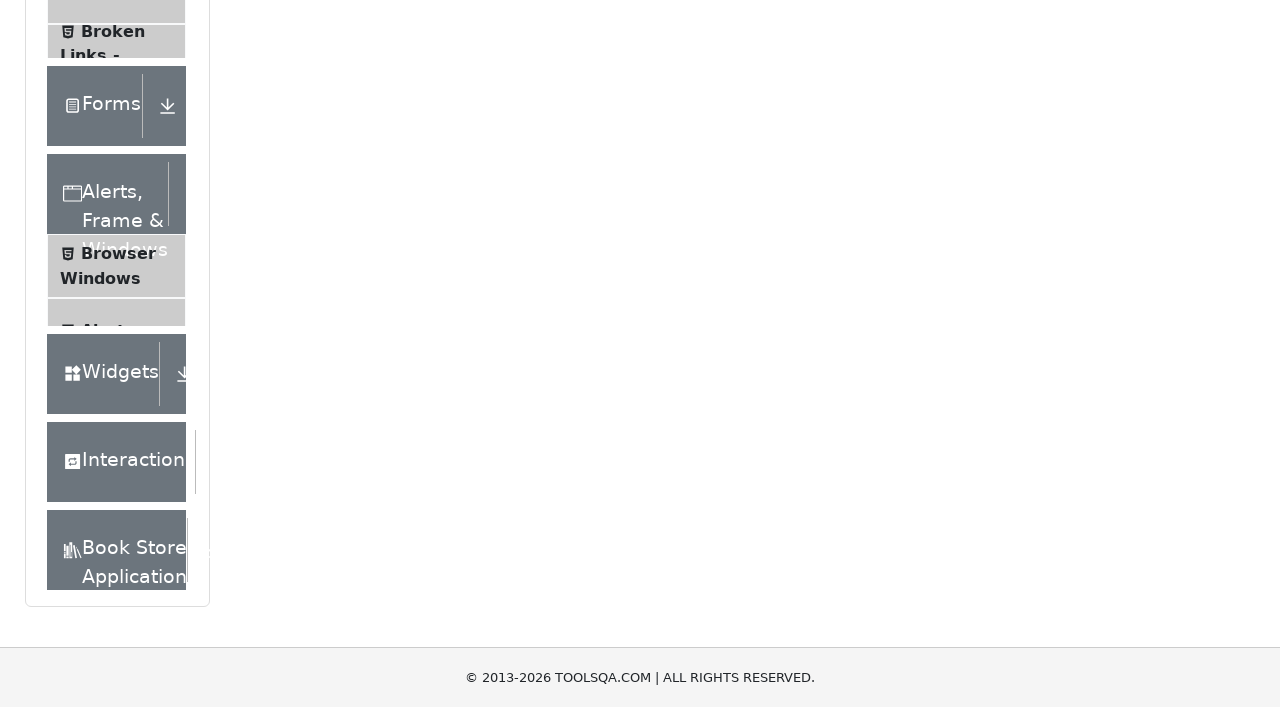

Clicked on 'Modal Dialogs' option at (116, 446) on li >> internal:has-text="Modal Dialogs"i
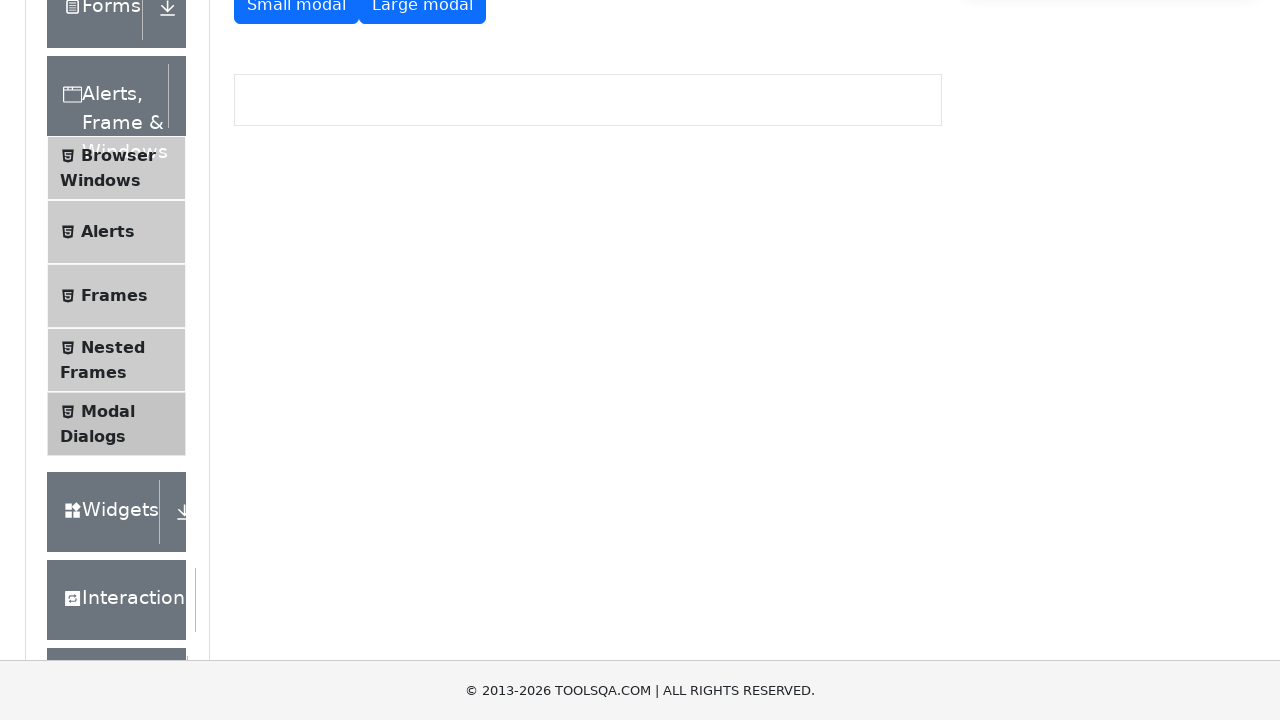

Clicked 'Large modal' button to open the modal dialog at (422, 19) on internal:role=button[name="Large modal"i]
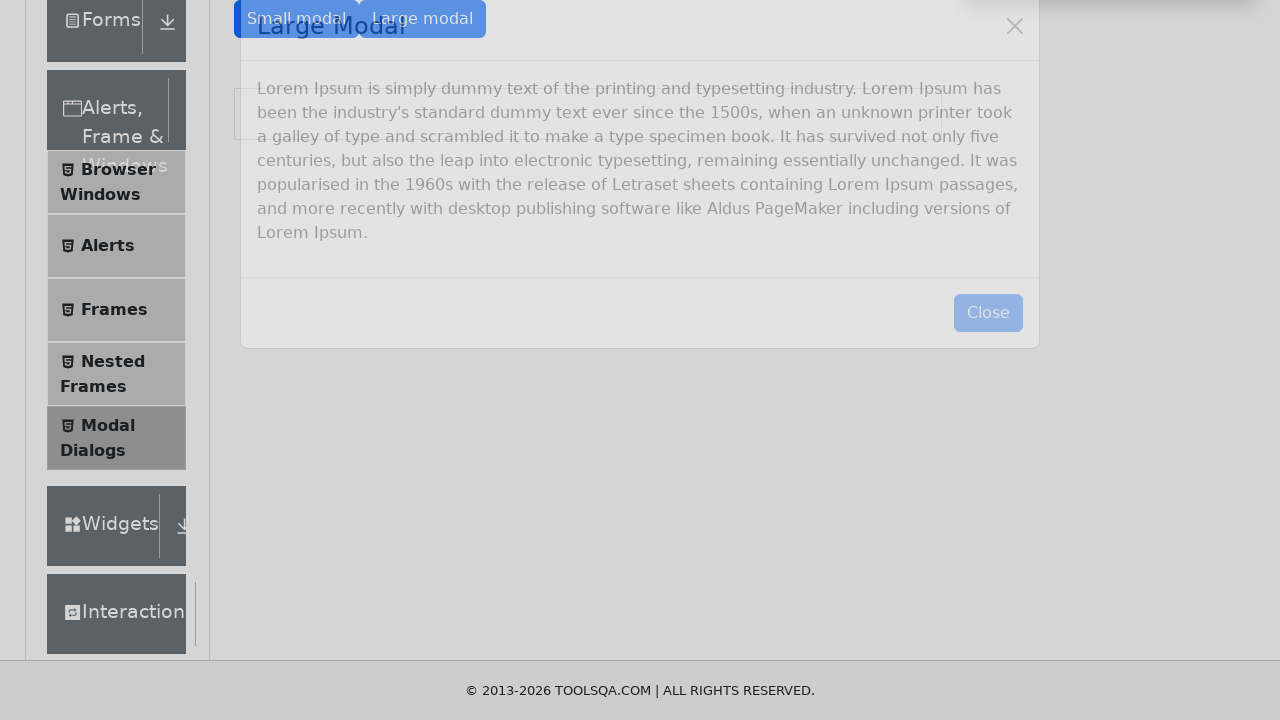

Large modal content is now visible
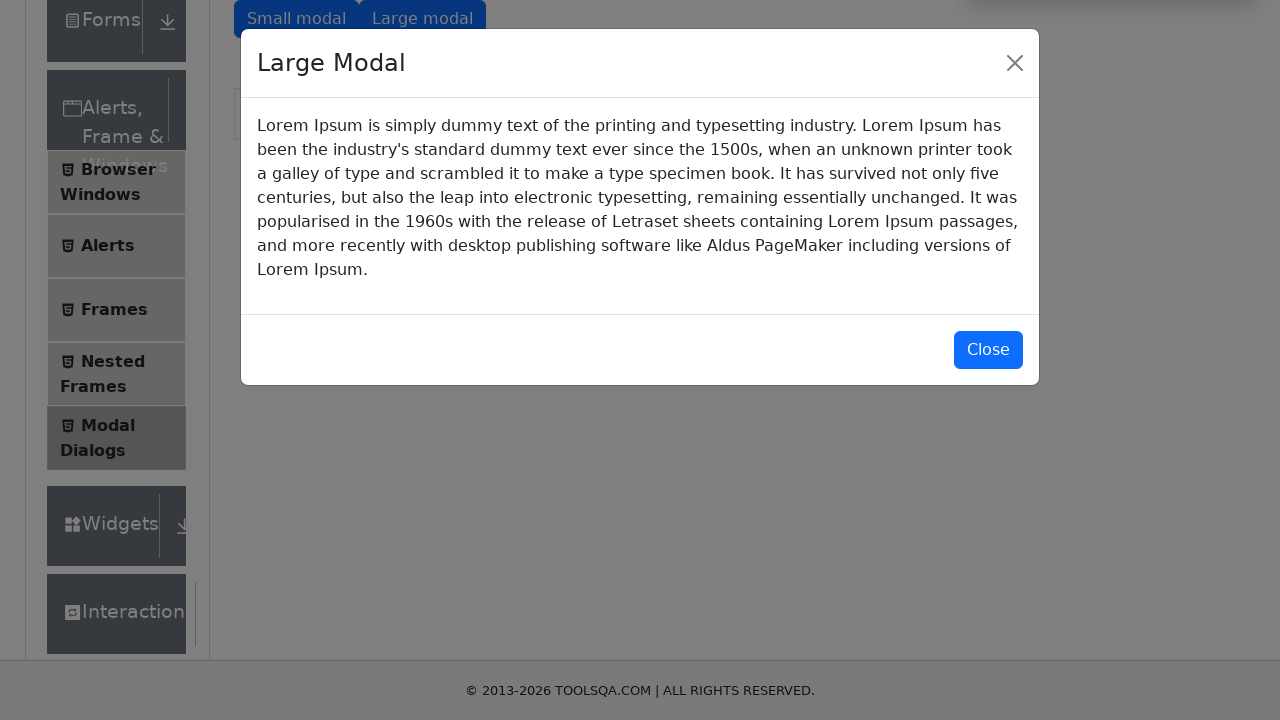

Clicked close button to dismiss the large modal at (988, 350) on #closeLargeModal
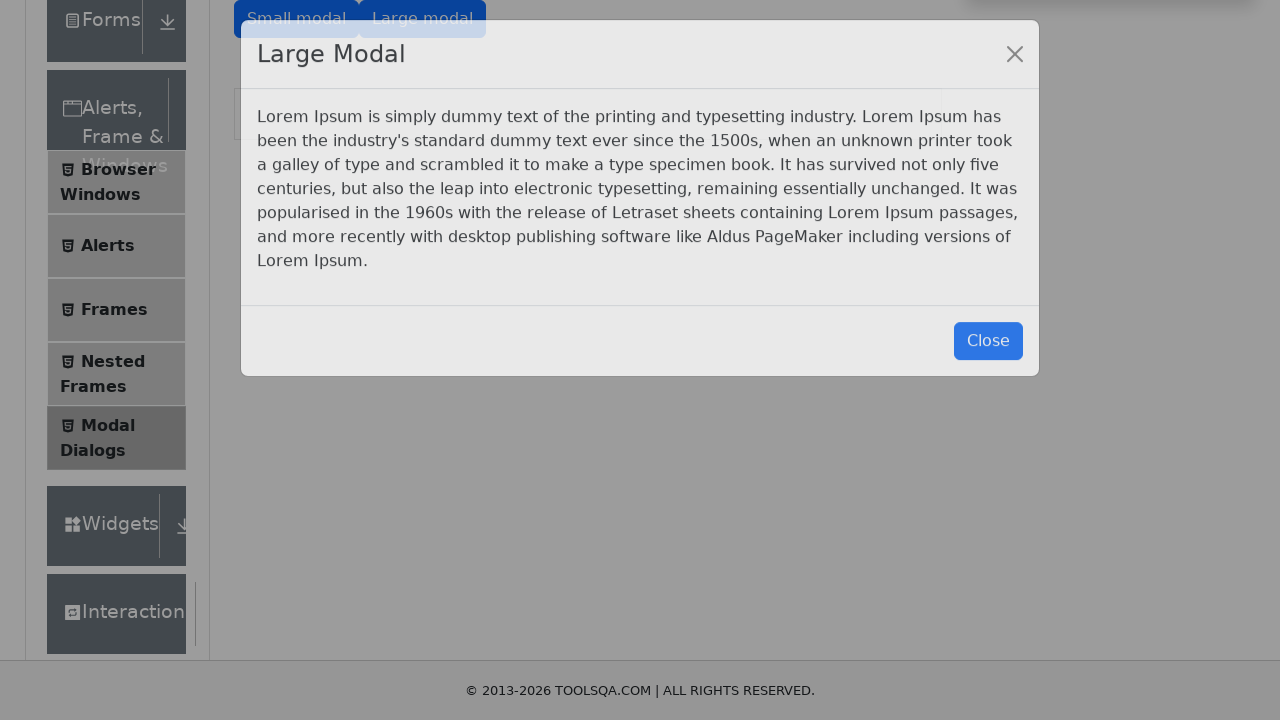

Large modal content is now hidden - modal closed successfully
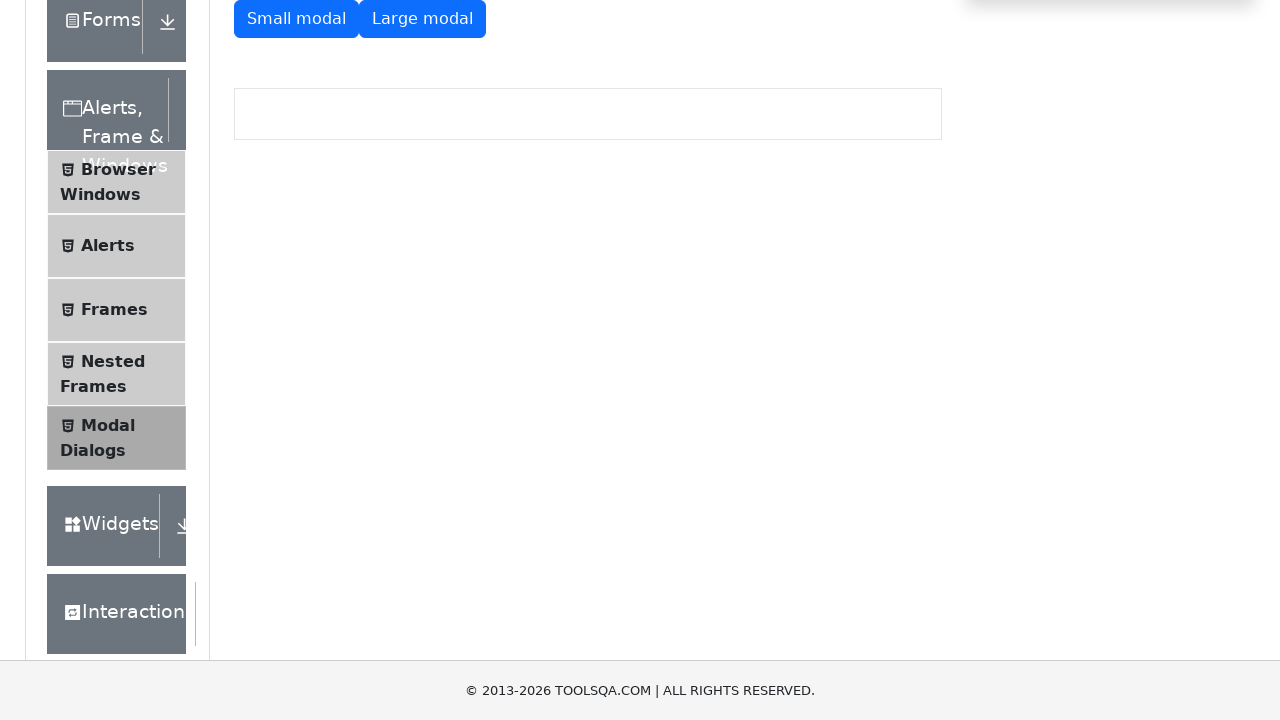

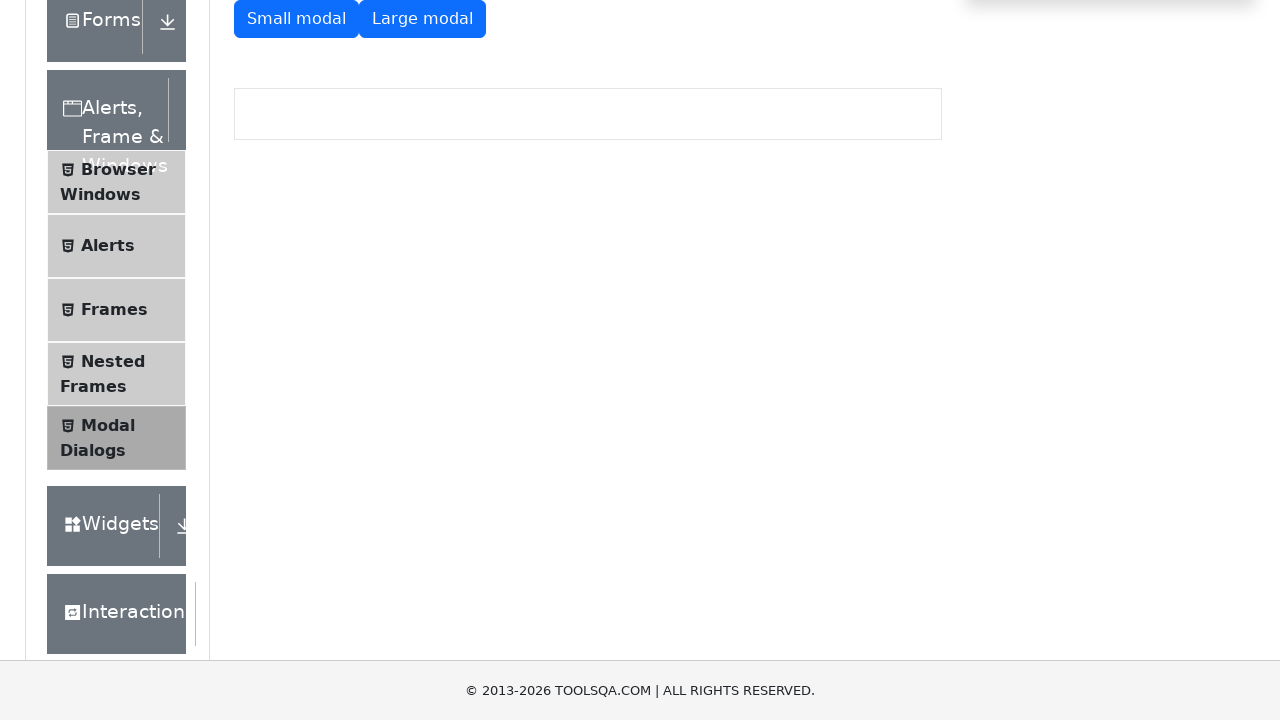